Tests email newsletter subscription form by filling in an email address and clicking submit

Starting URL: https://chadd.org/for-adults/overview/

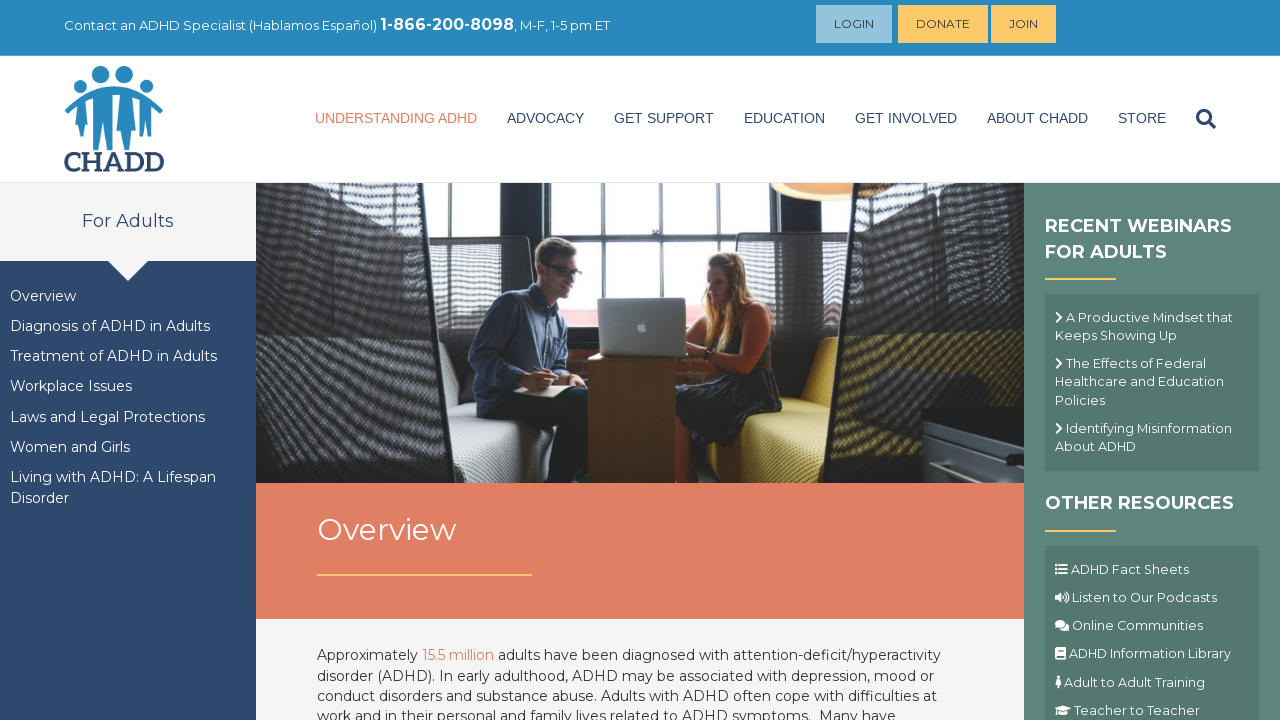

Filled email field with 'testuser7293@example.com' on input[name='EMAIL']
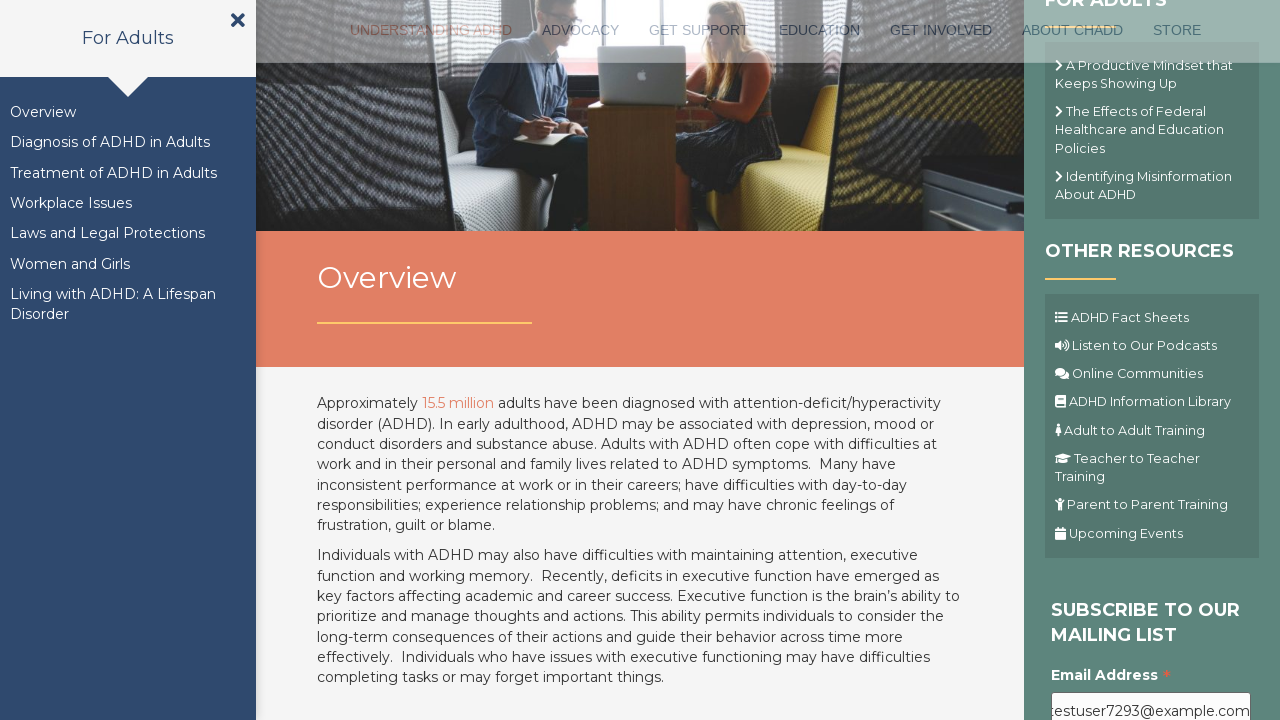

Clicked submit button to subscribe to newsletter at (1111, 361) on .button
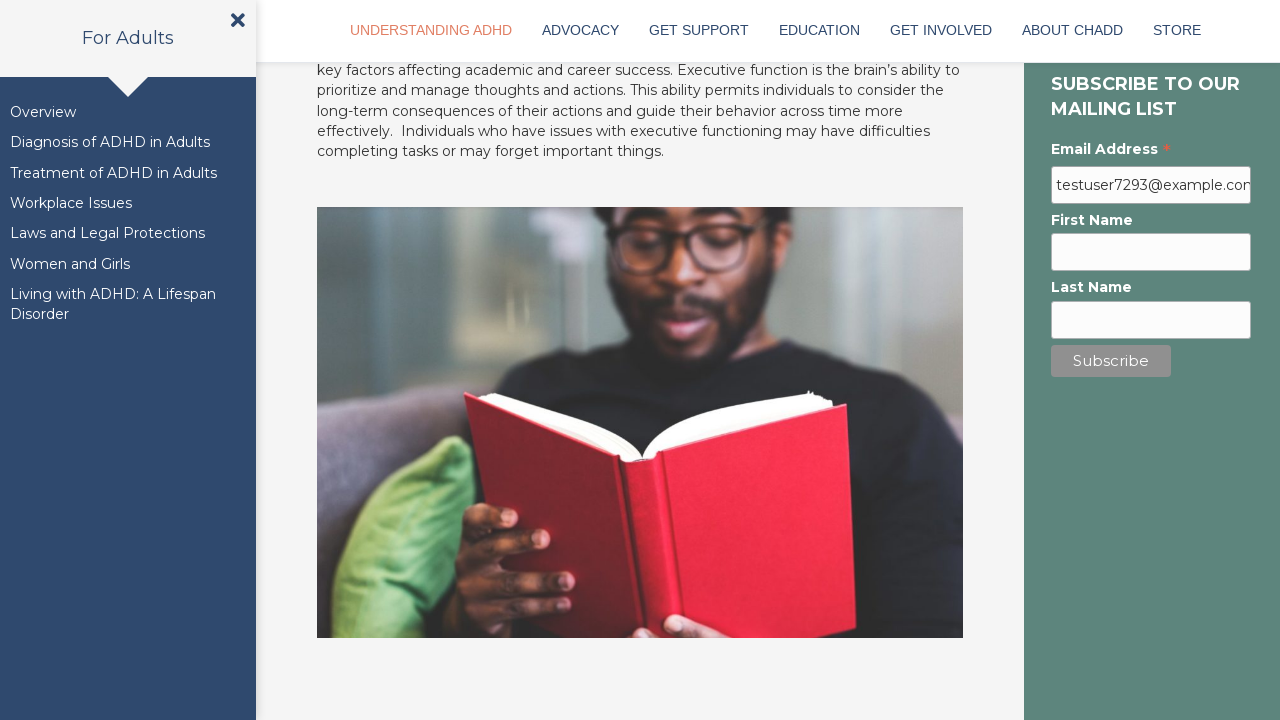

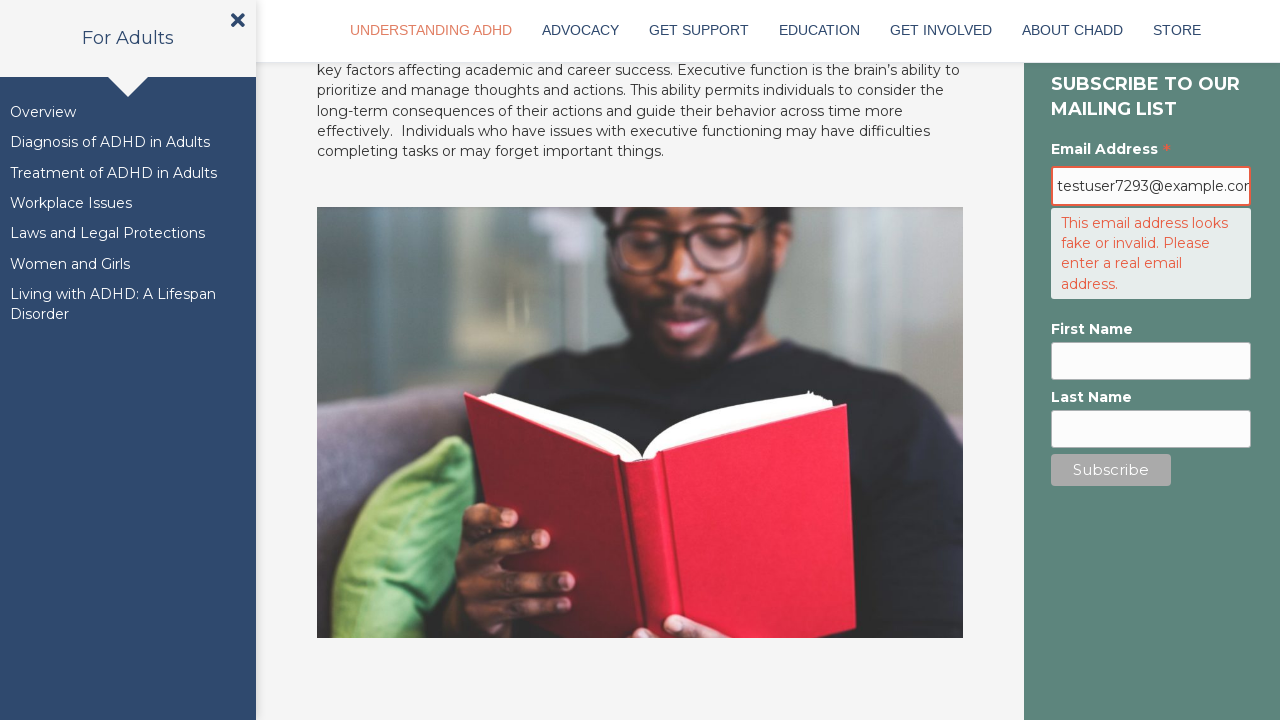